Tests the add/remove elements functionality by clicking the add button multiple times to create elements, then clicking delete buttons to remove some, and validating the final count of elements on the page.

Starting URL: https://the-internet.herokuapp.com/add_remove_elements/

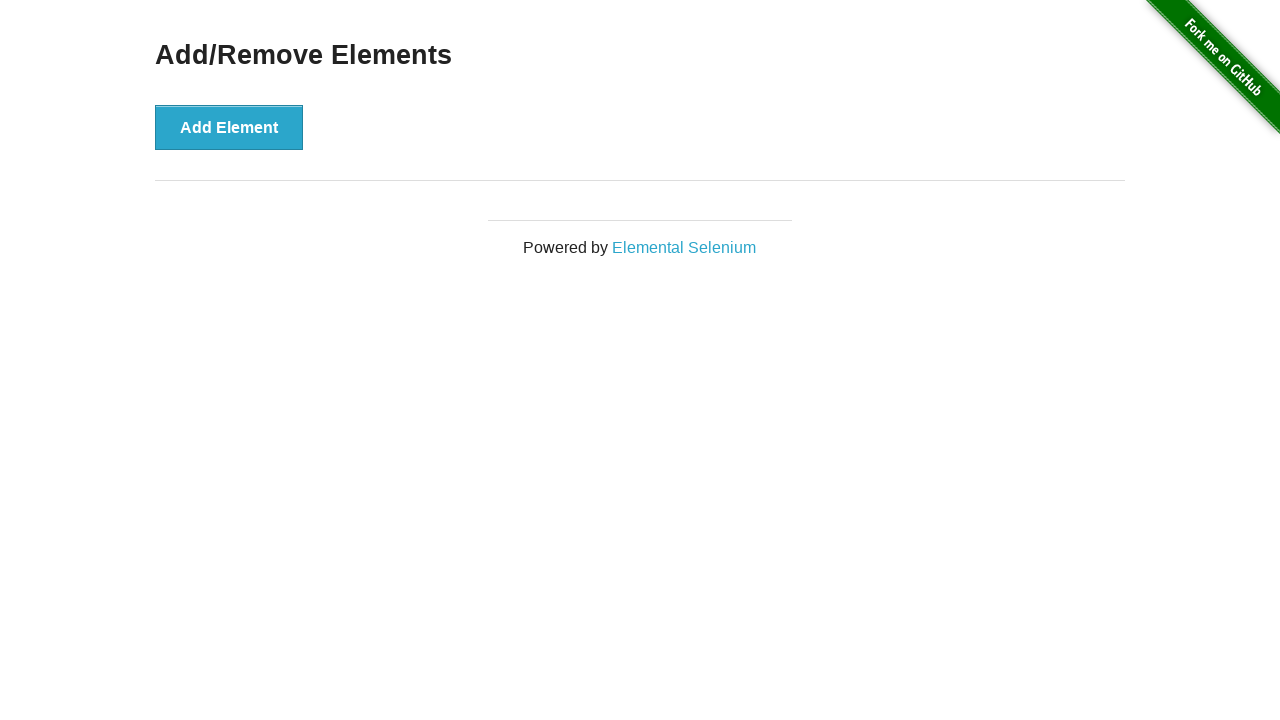

Waited for add element button to load
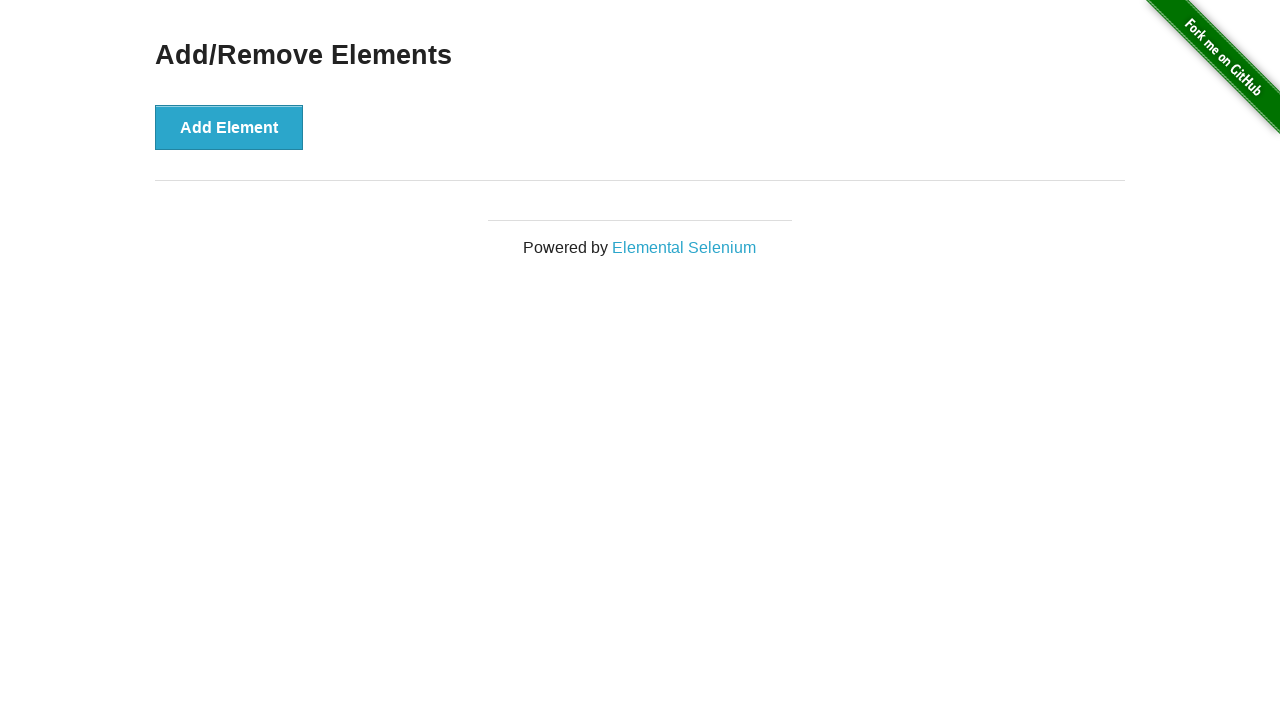

Clicked add element button (iteration 1) at (229, 127) on div button >> nth=0
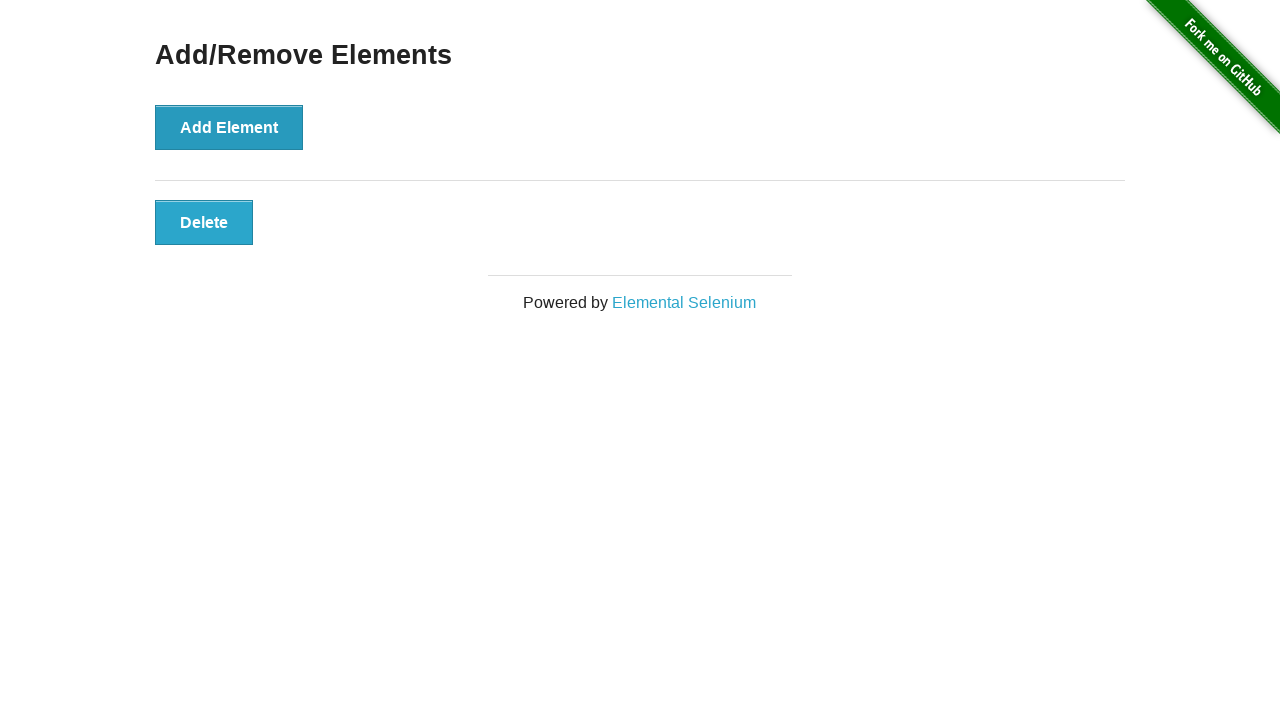

Clicked add element button (iteration 2) at (229, 127) on div button >> nth=0
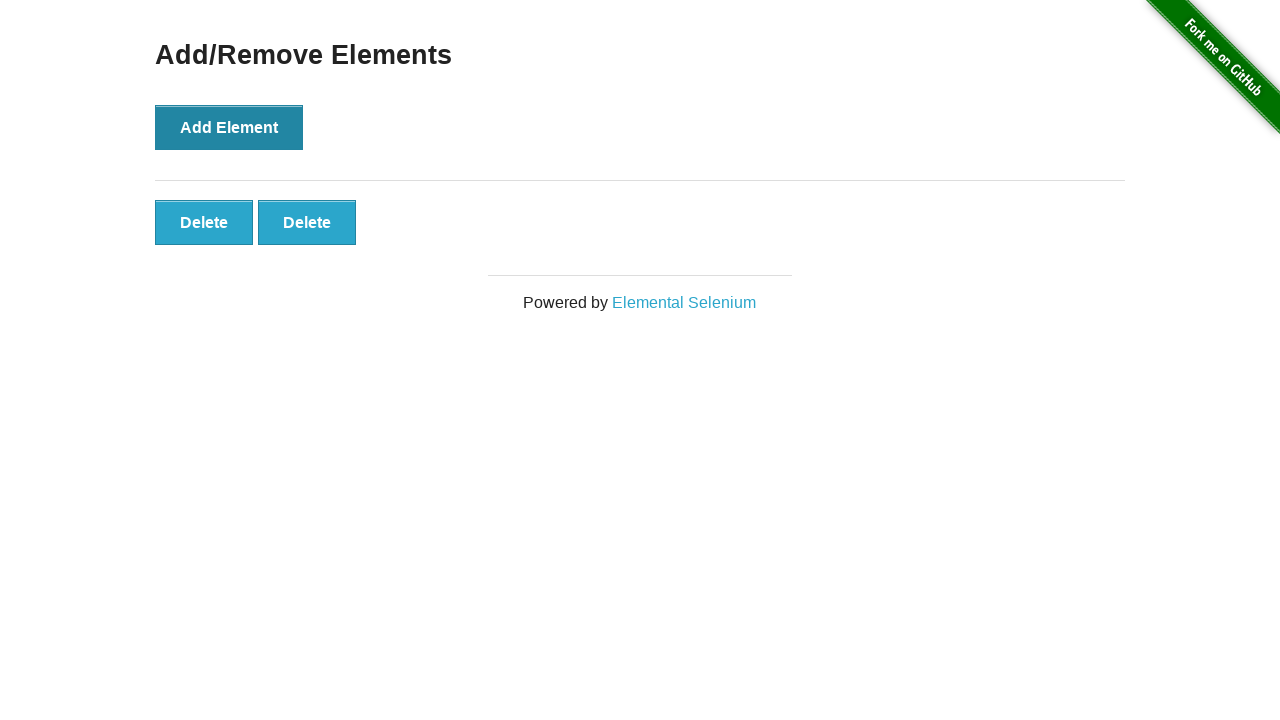

Clicked add element button (iteration 3) at (229, 127) on div button >> nth=0
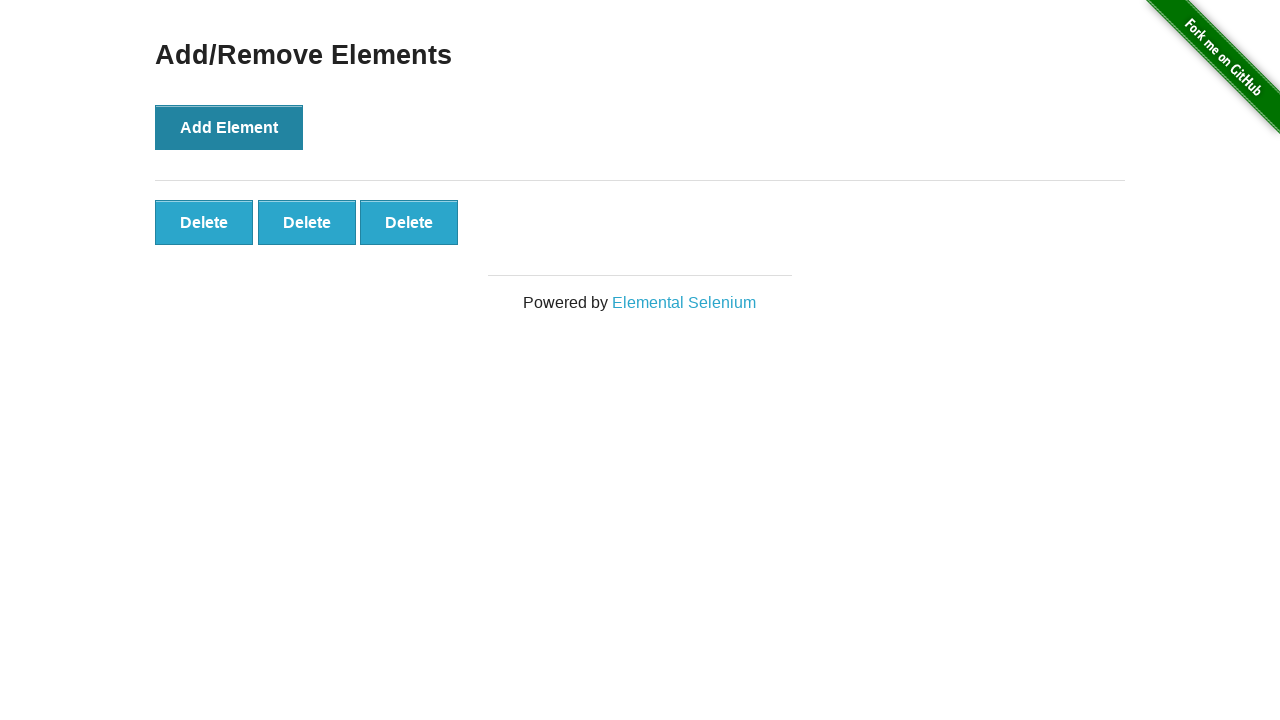

Clicked add element button (iteration 4) at (229, 127) on div button >> nth=0
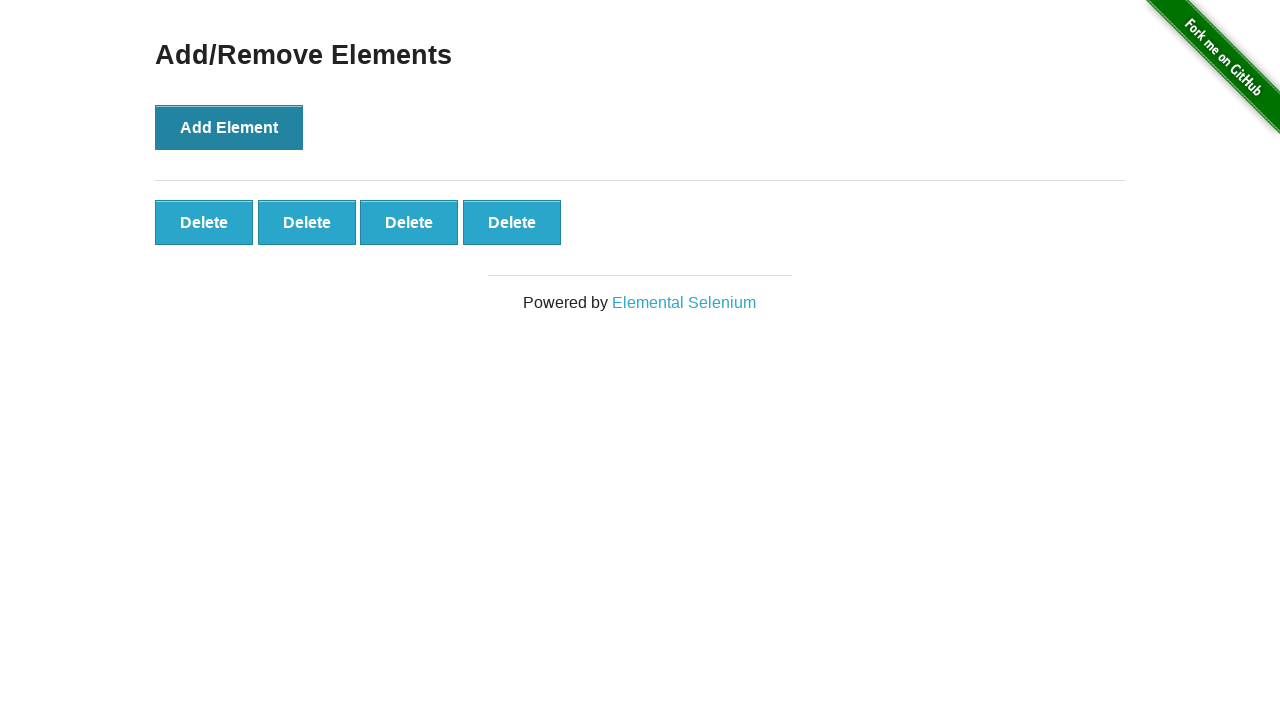

Clicked add element button (iteration 5) at (229, 127) on div button >> nth=0
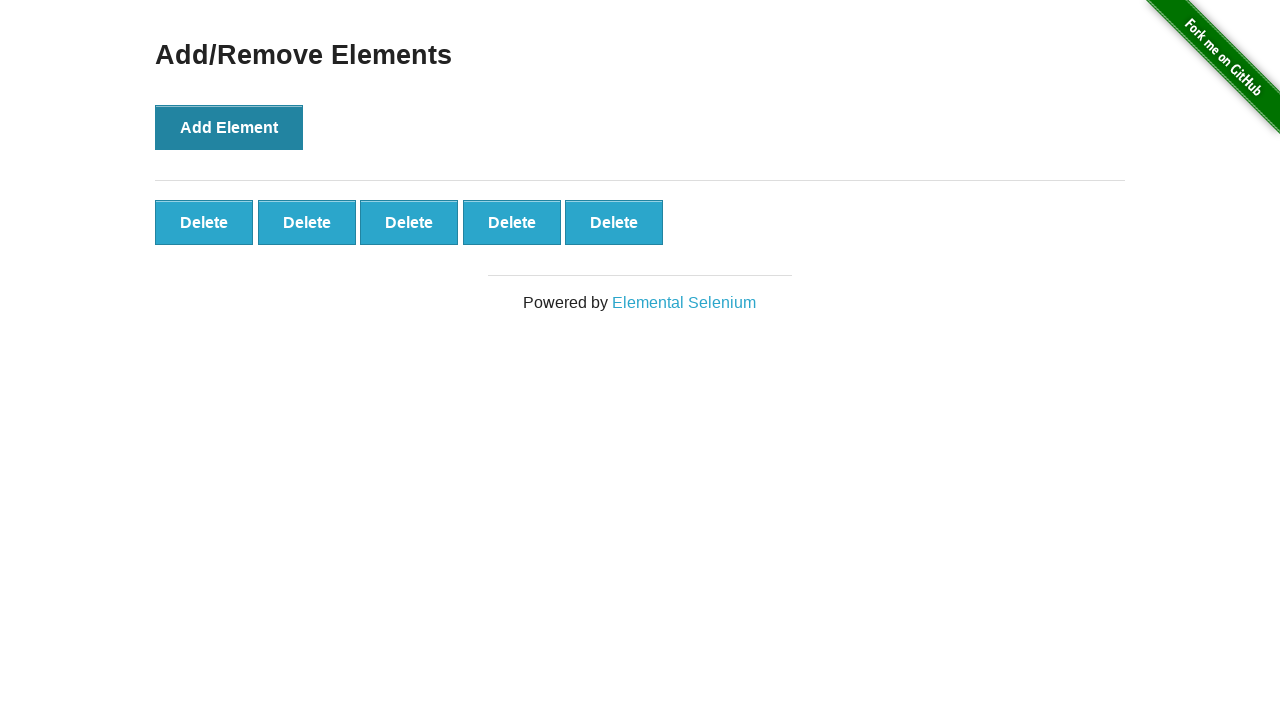

Waited for delete buttons to appear
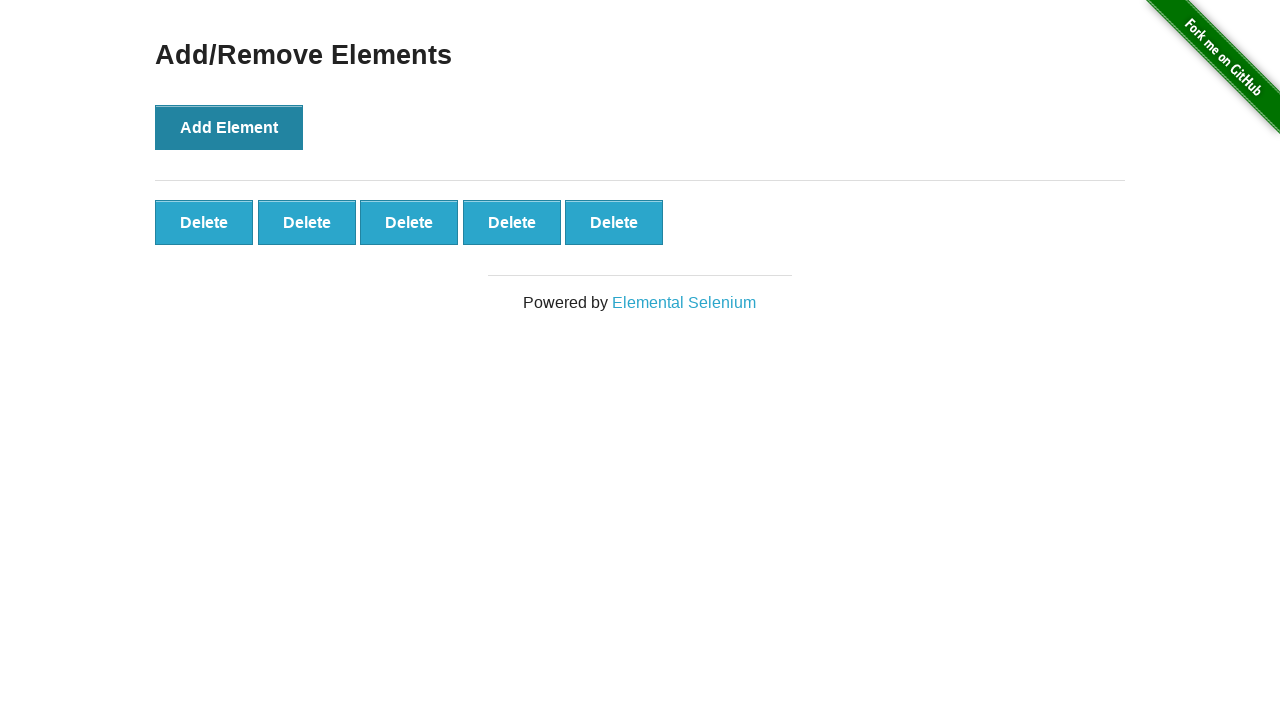

Clicked delete button (iteration 1) at (204, 222) on #elements button >> nth=0
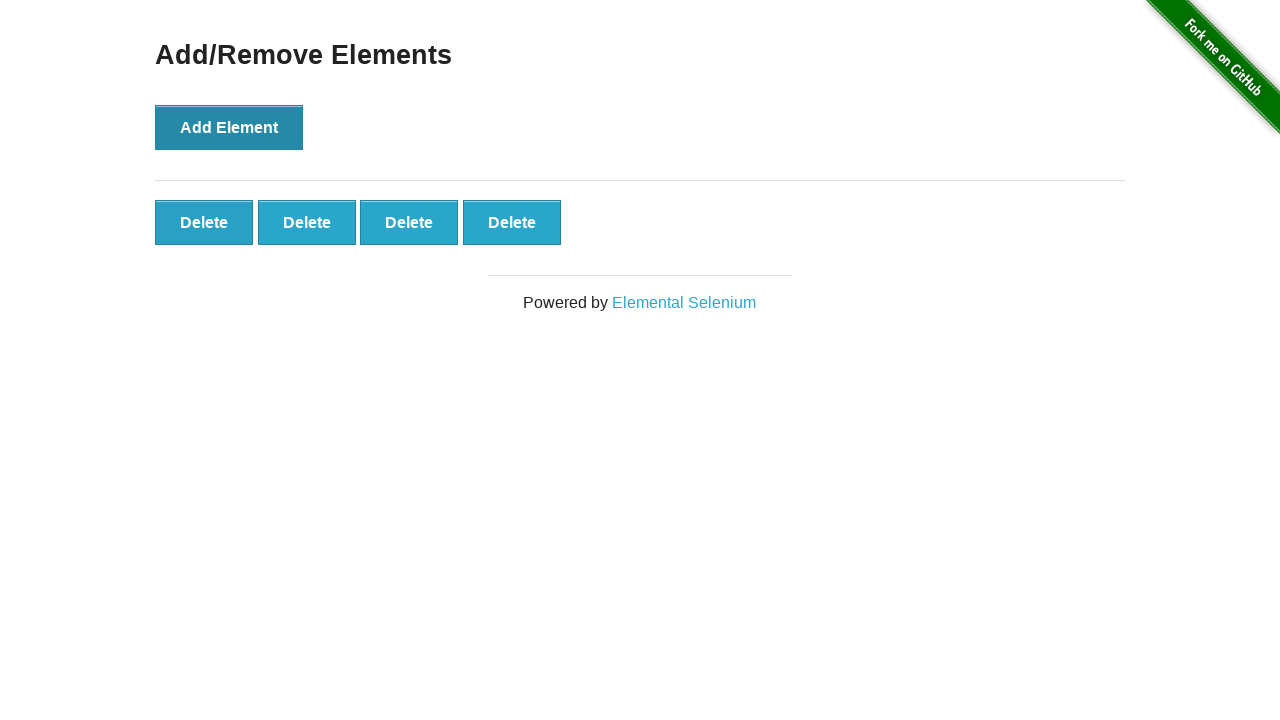

Clicked delete button (iteration 2) at (204, 222) on #elements button >> nth=0
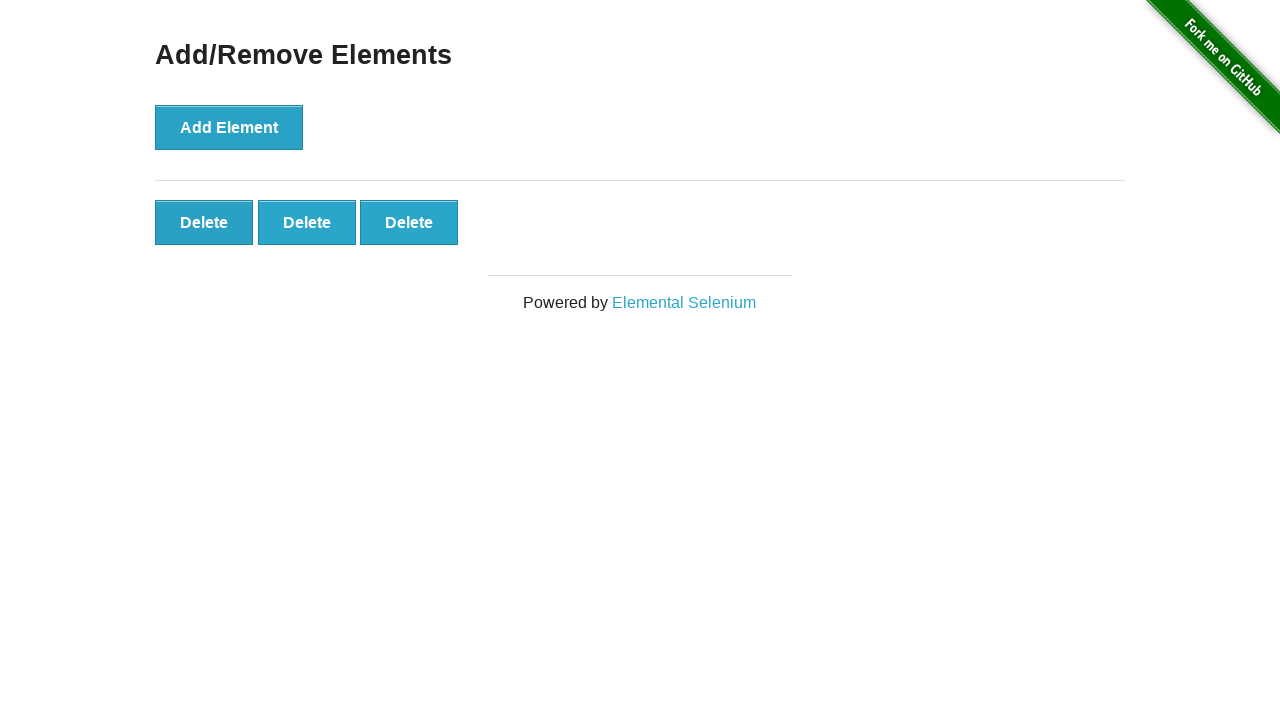

Verified that 3 elements remain on the page
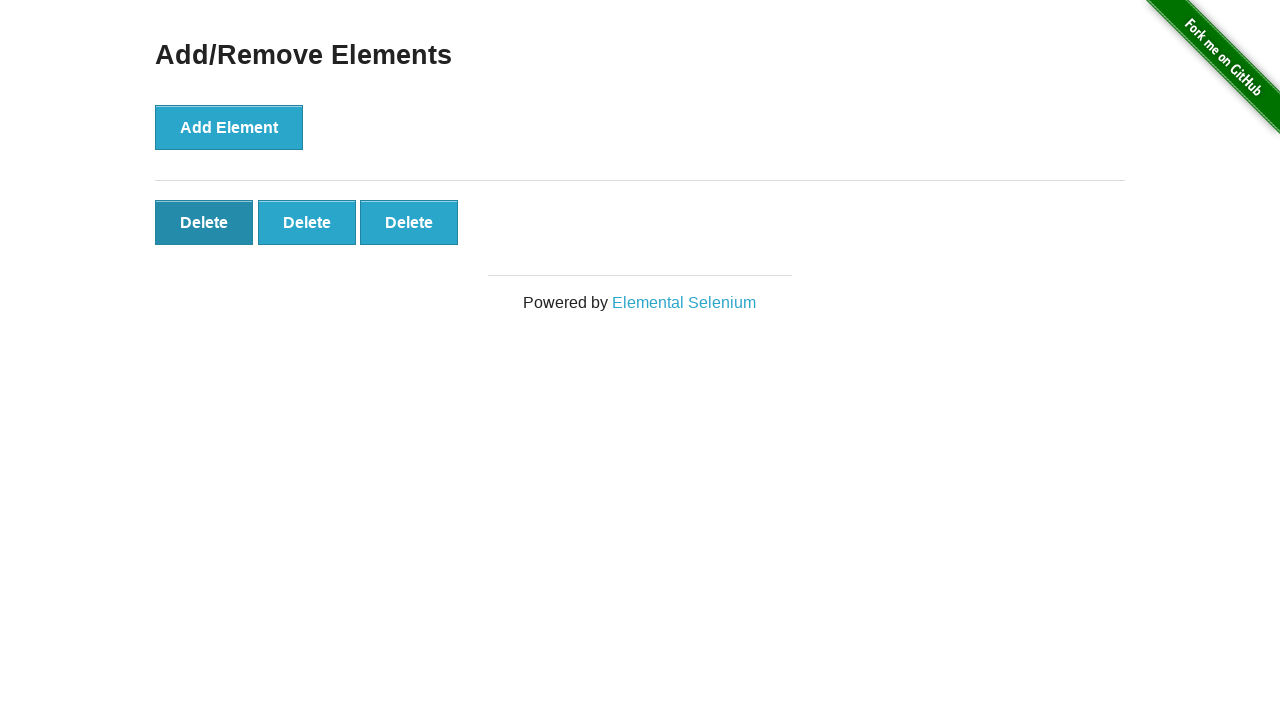

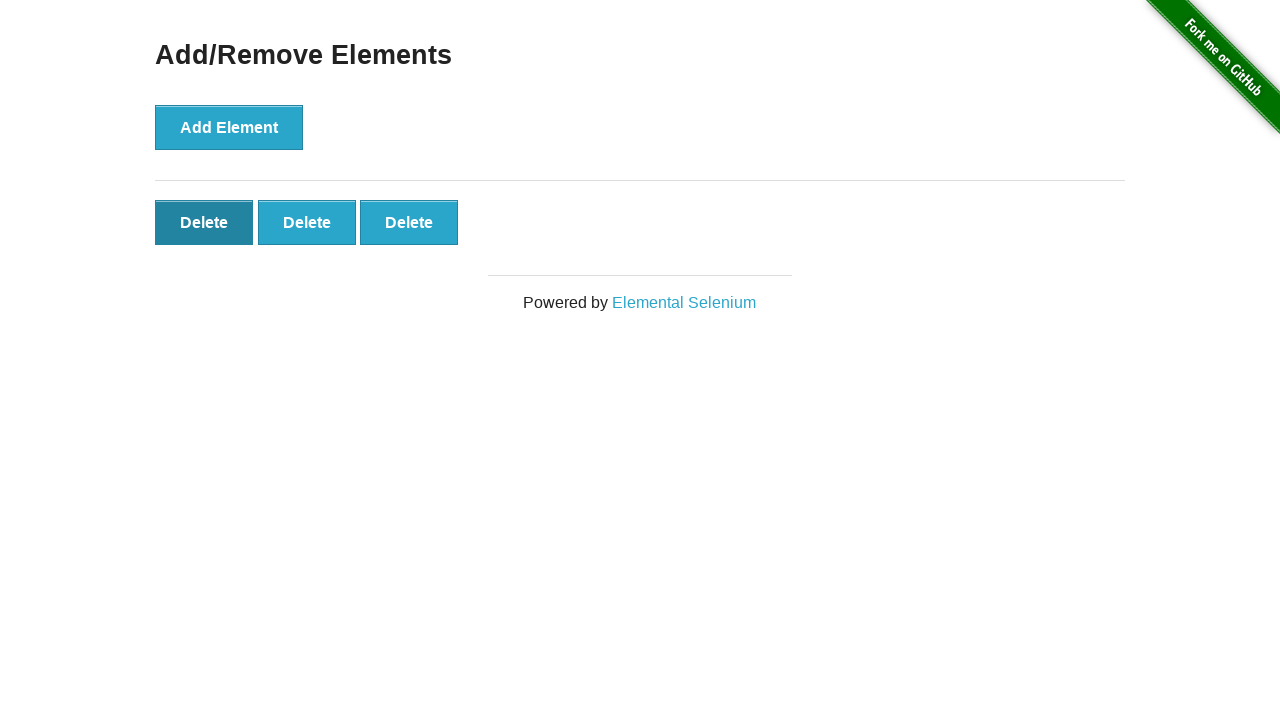